Tests registration form validation with invalid email format

Starting URL: https://alada.vn/tai-khoan/dang-ky.html

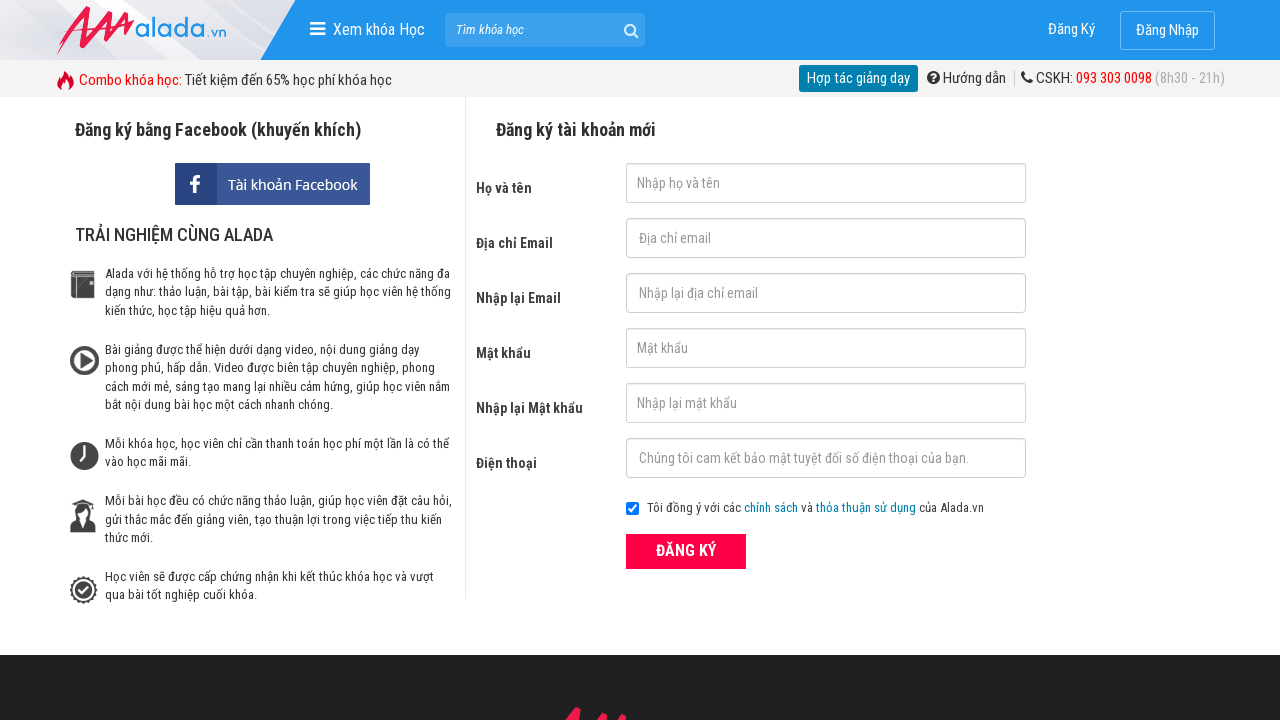

Filled first name field with 'Joe Biden' on #txtFirstname
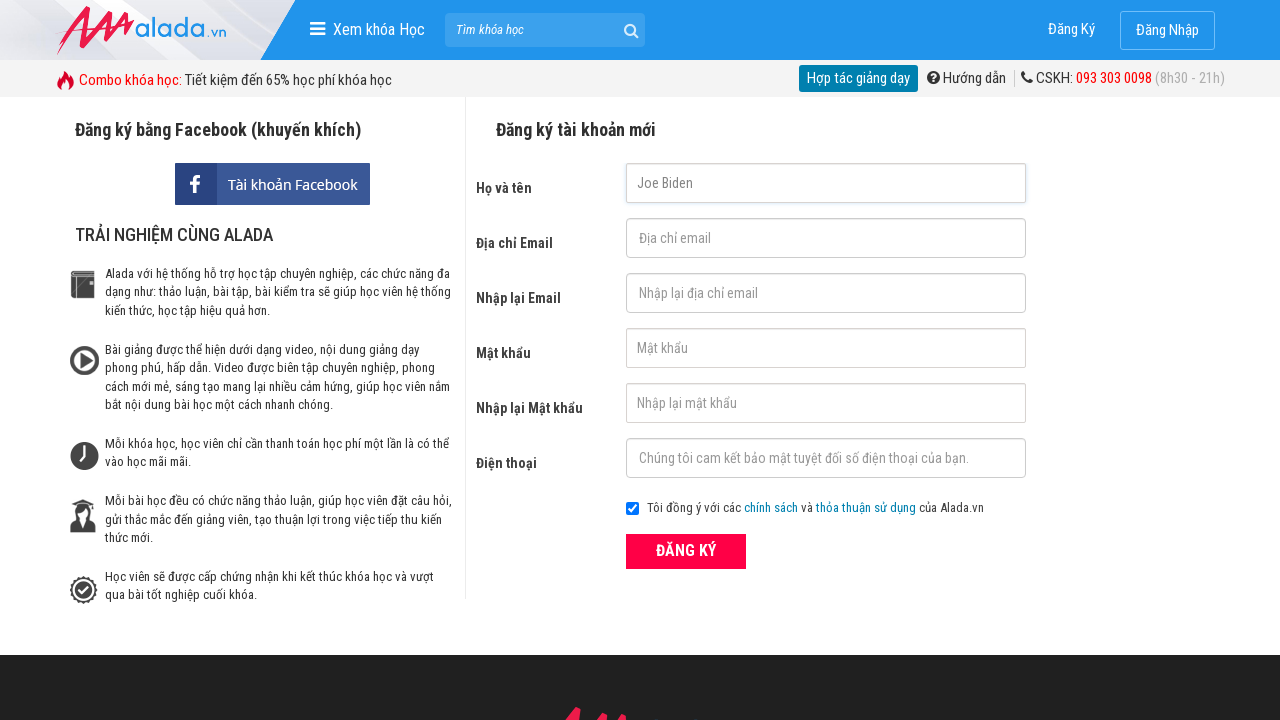

Filled email field with invalid format '123@123@123' on #txtEmail
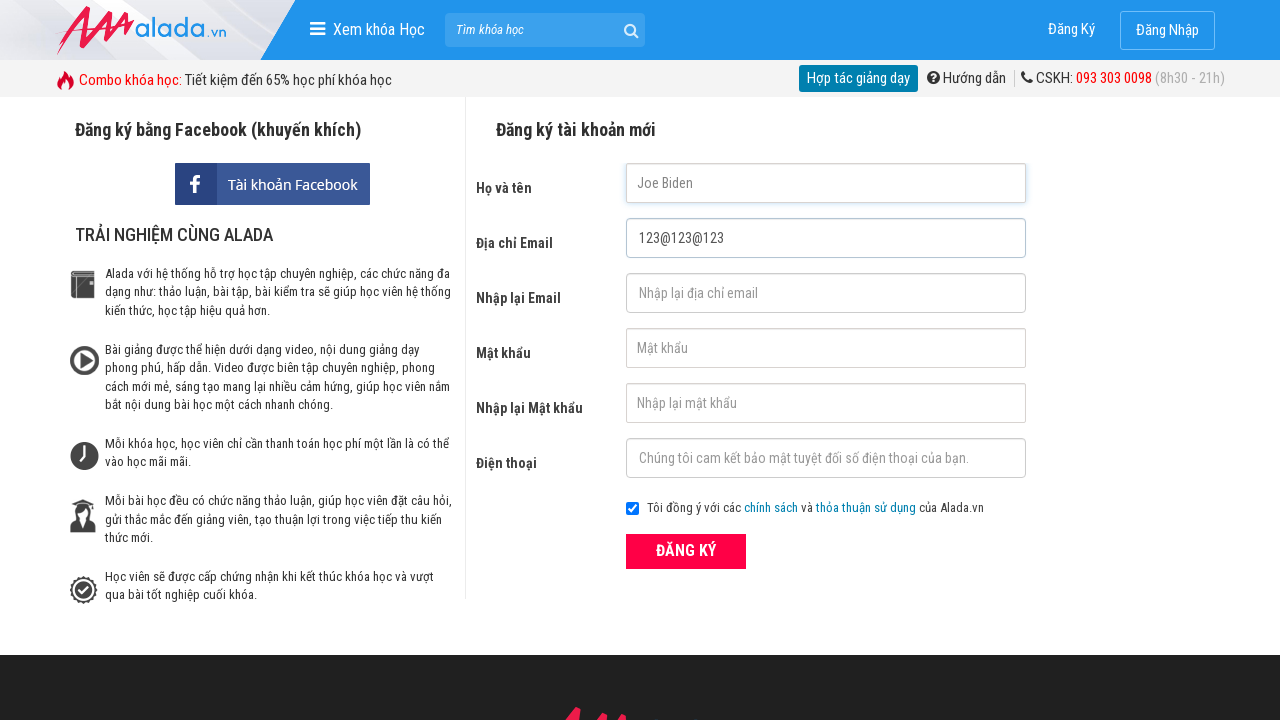

Filled confirm email field with '123@123@123' on #txtCEmail
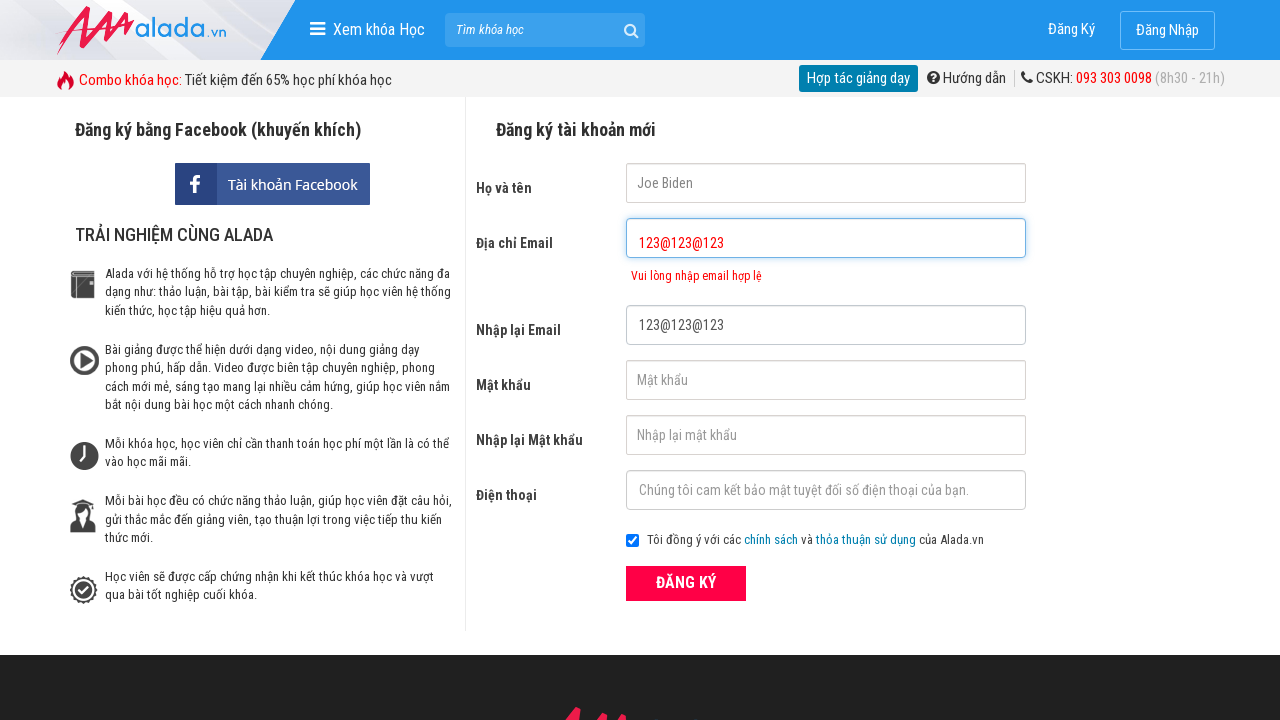

Filled password field with '123456' on #txtPassword
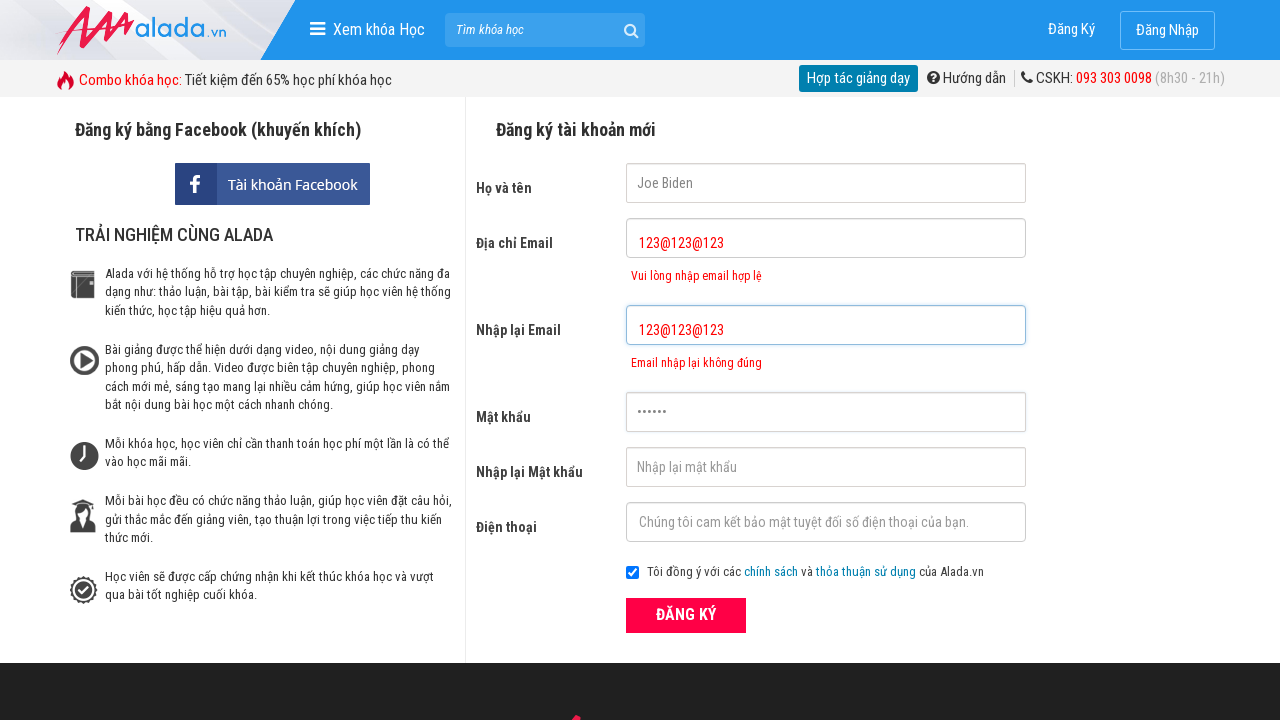

Filled confirm password field with '123456' on #txtCPassword
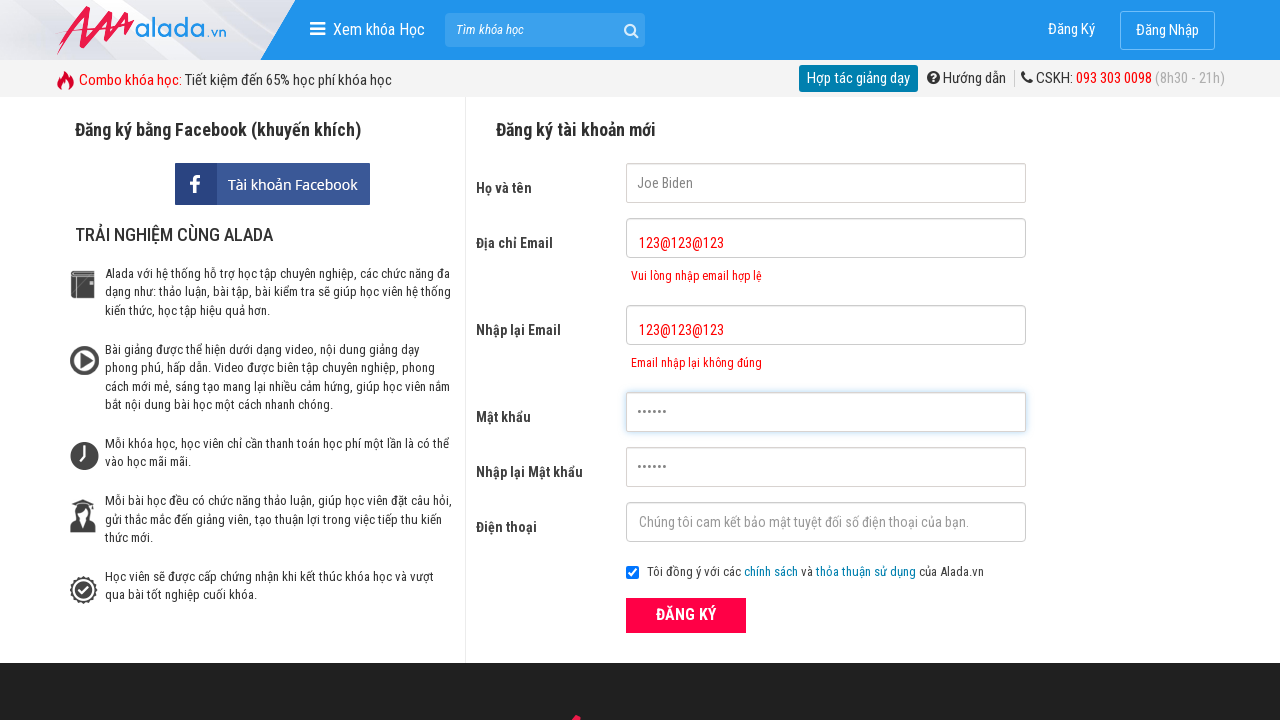

Filled phone field with '0987654321' on #txtPhone
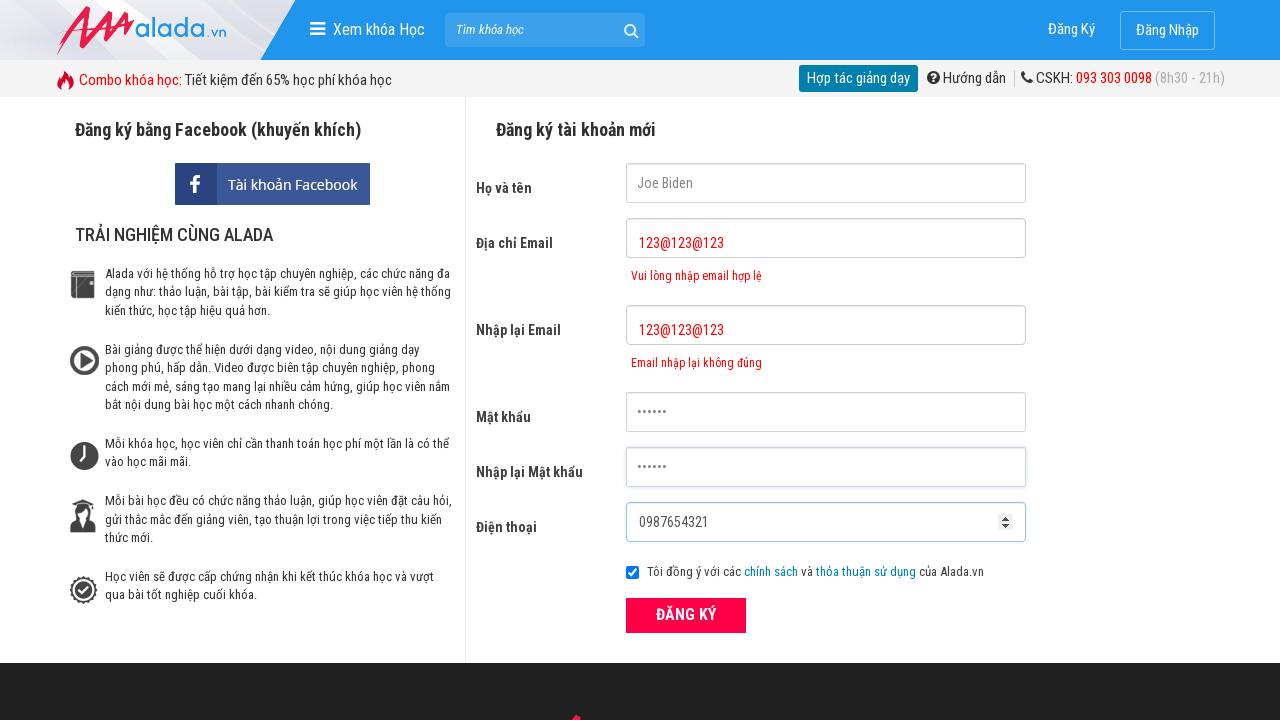

Clicked ĐĂNG KÝ (Register) button to submit form at (686, 615) on xpath=//button[text()='ĐĂNG KÝ' and @type='submit']
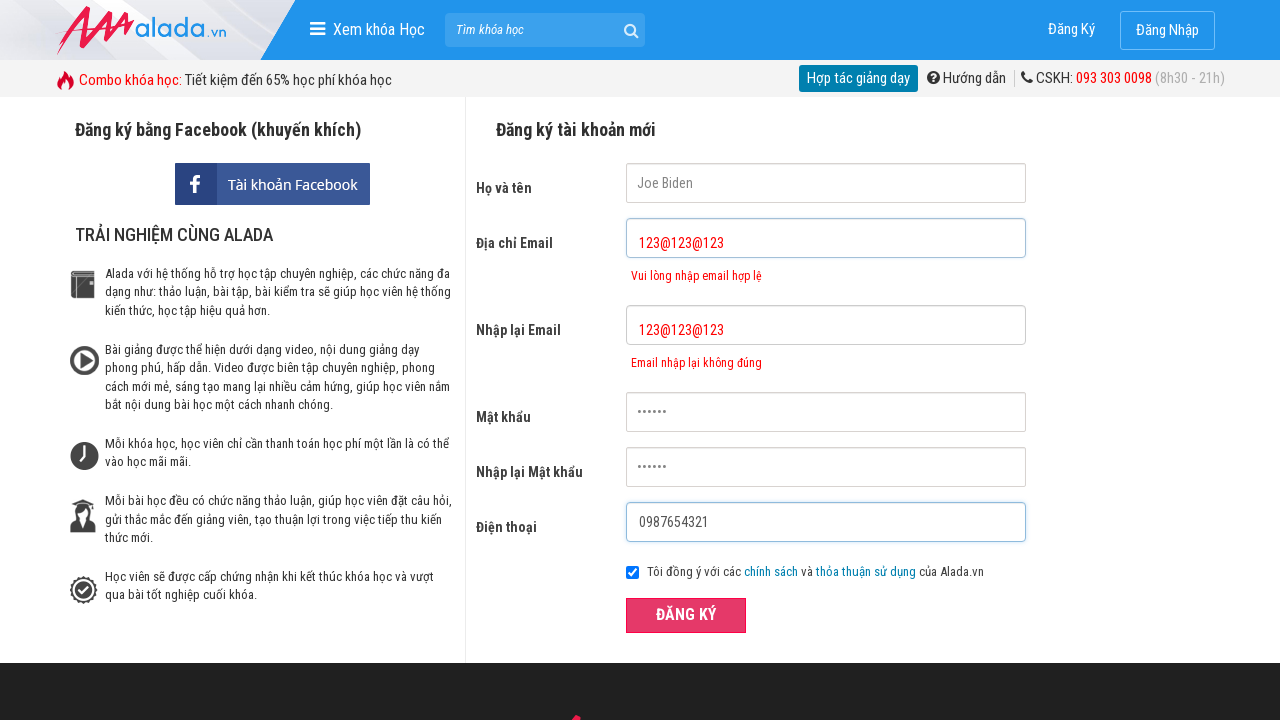

Invalid email error message appeared, validating form rejection
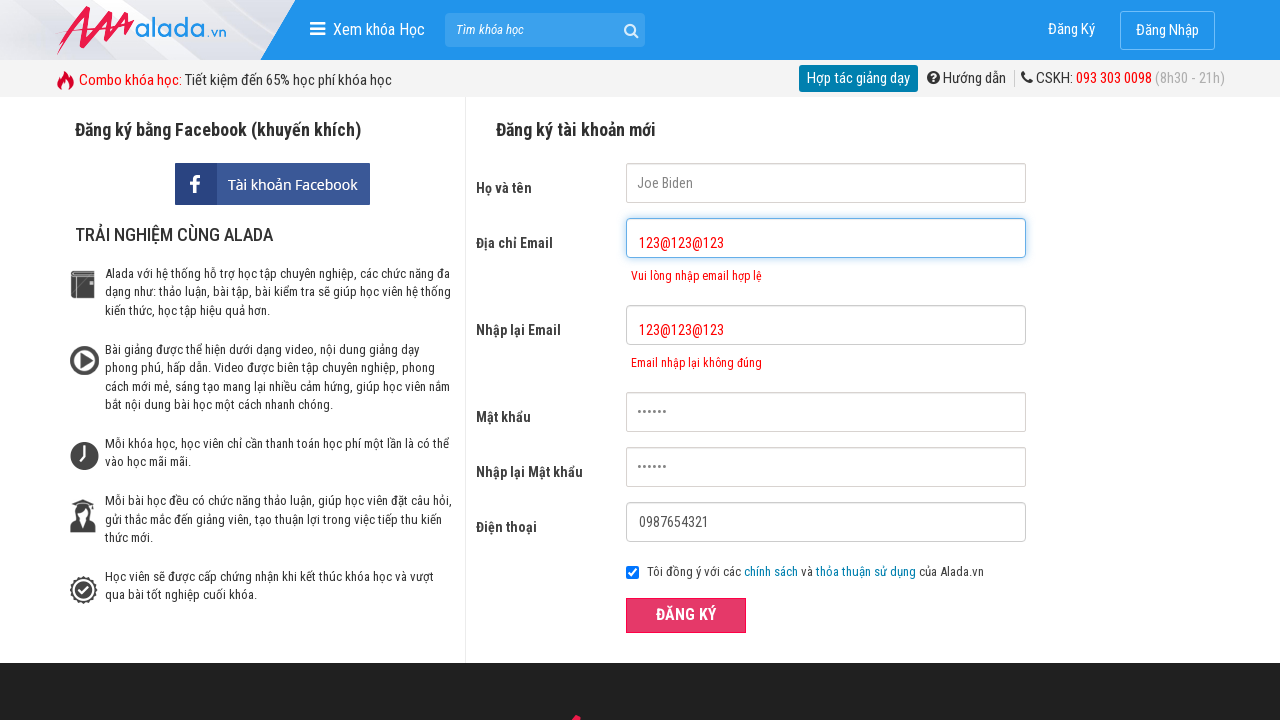

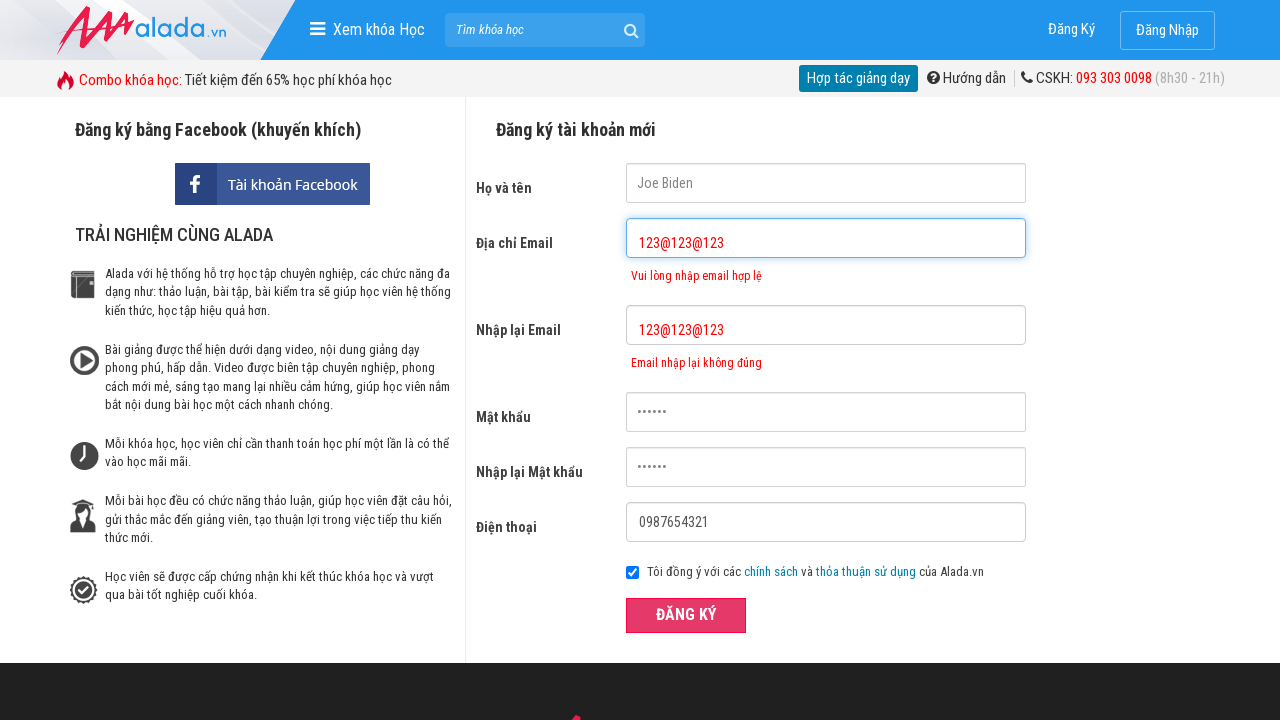